Simple navigation to a window handling demo page

Starting URL: https://www.leafground.com/window.xhtml

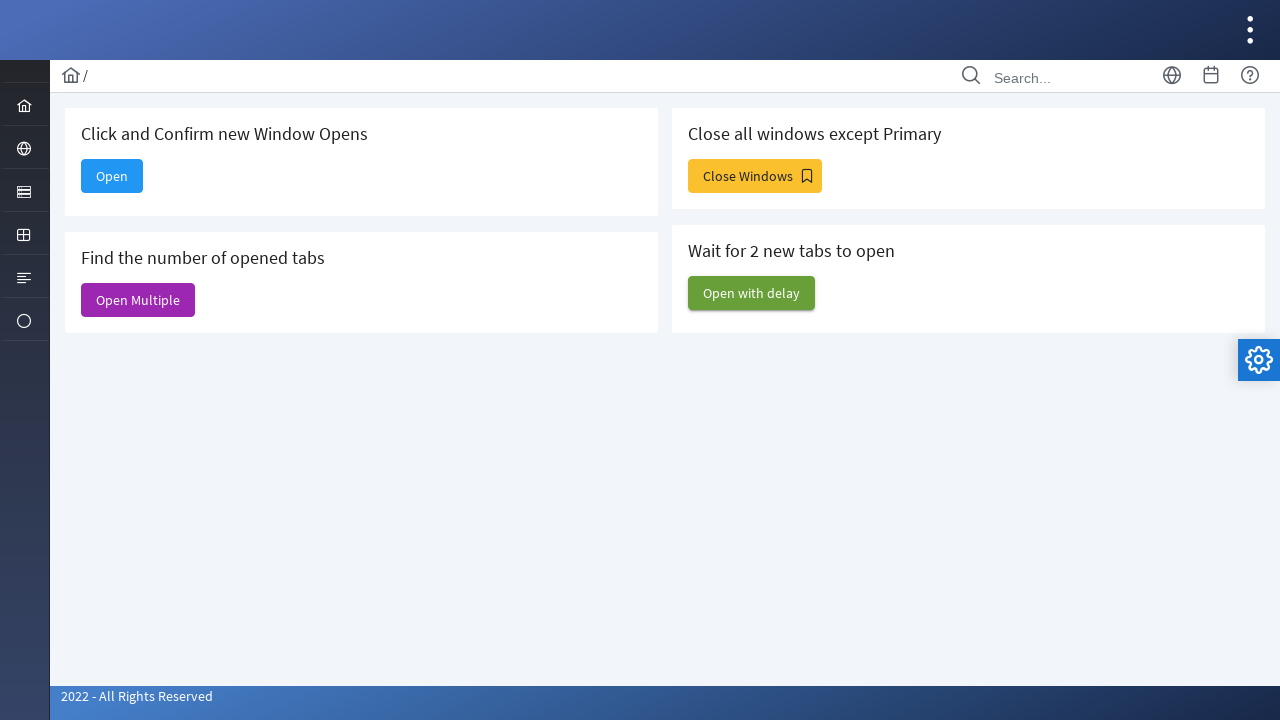

Navigated to window handling demo page
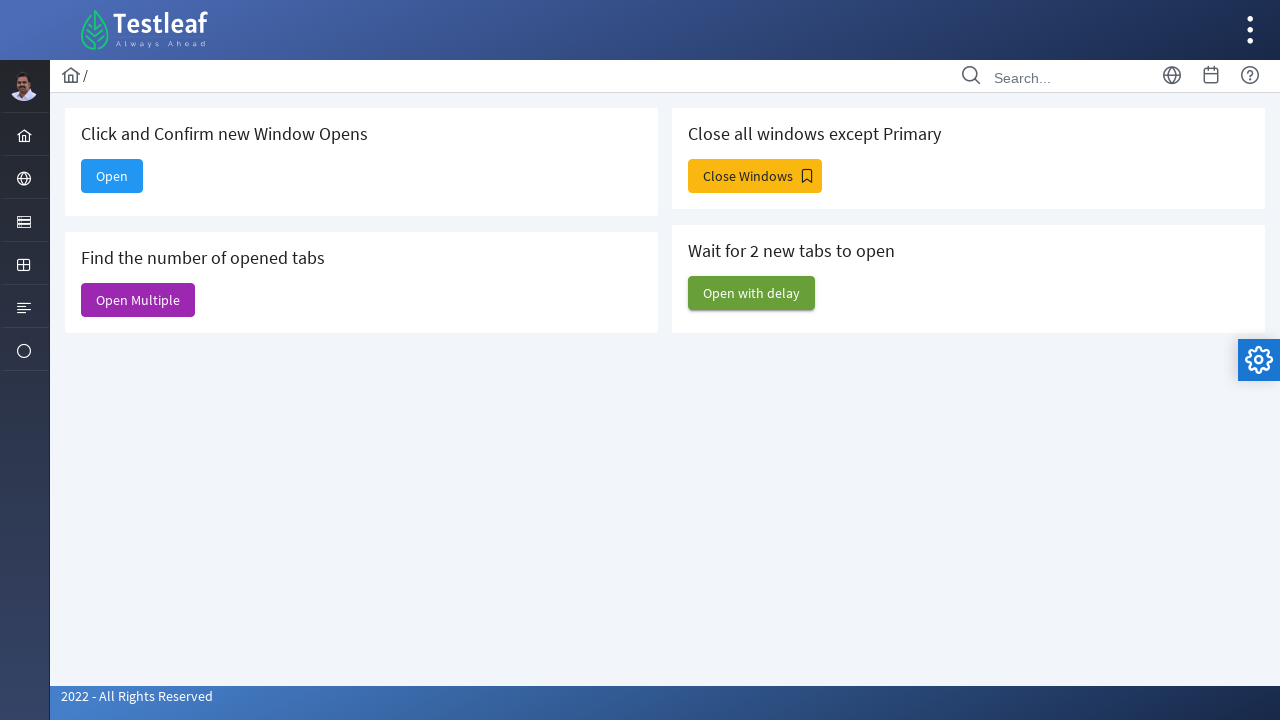

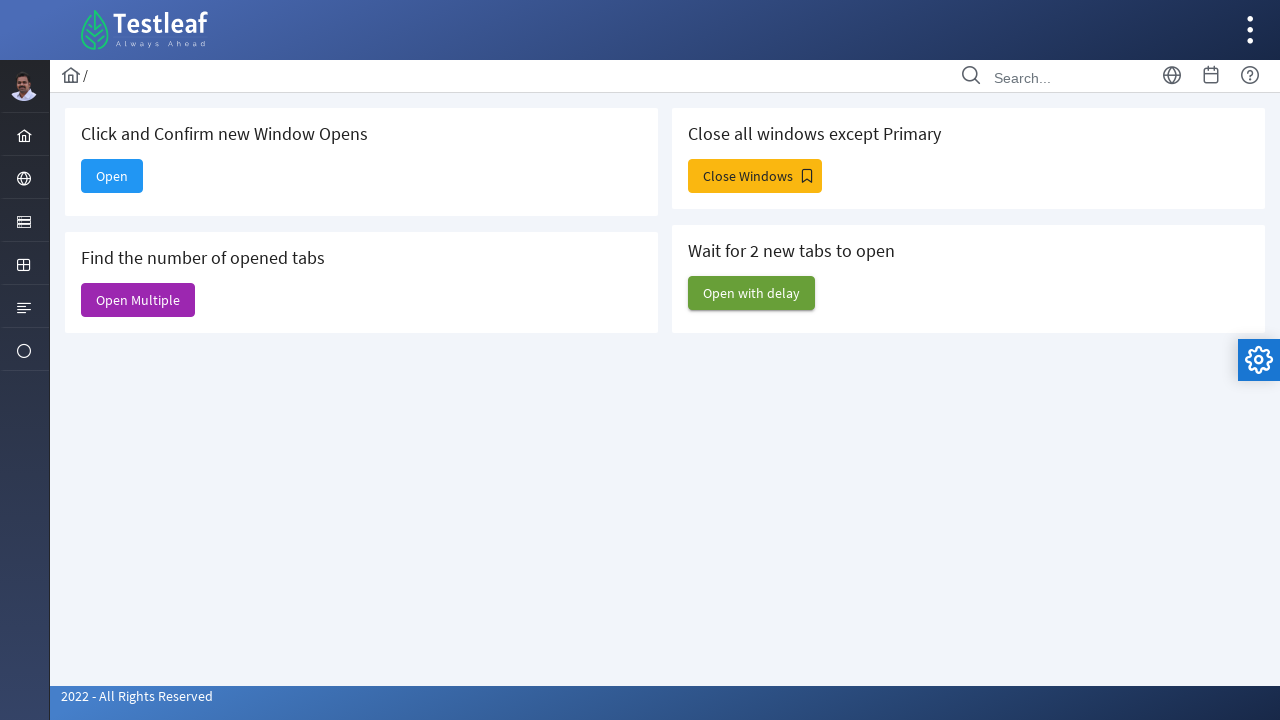